Tests that new items are appended to the bottom of the list by creating 3 todos and verifying the count

Starting URL: https://demo.playwright.dev/todomvc

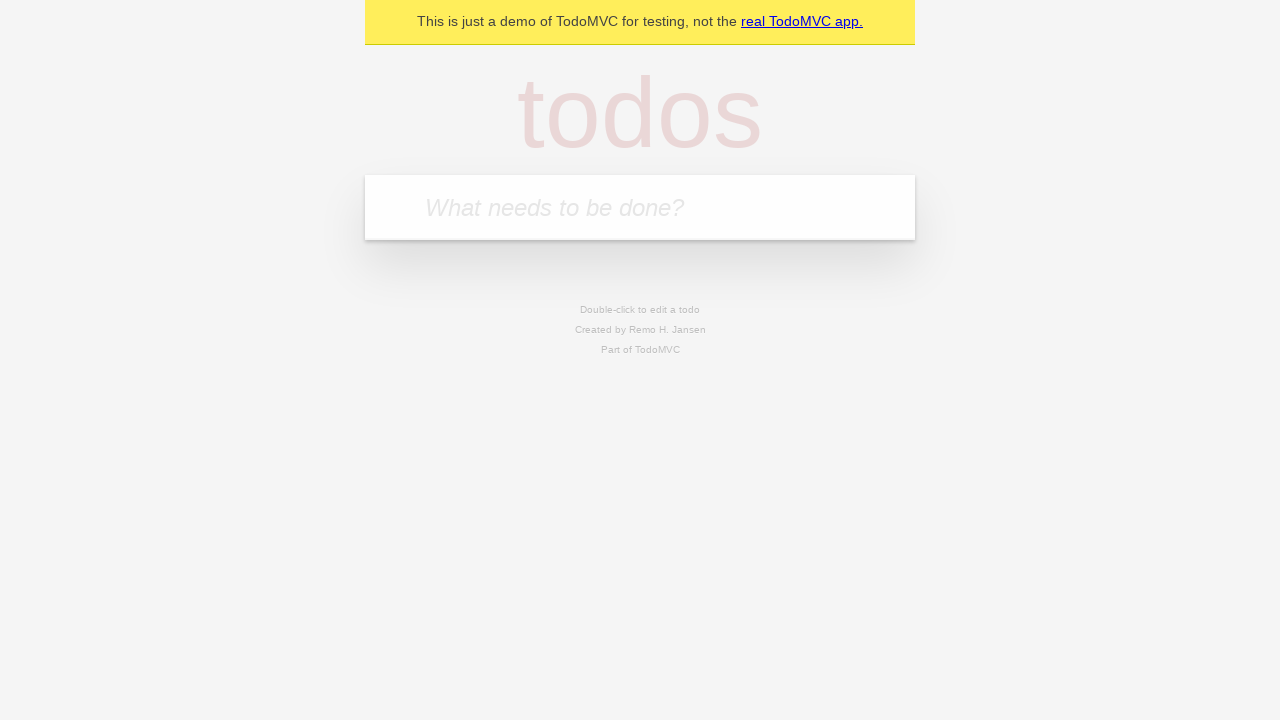

Filled todo input with 'buy some cheese' on internal:attr=[placeholder="What needs to be done?"i]
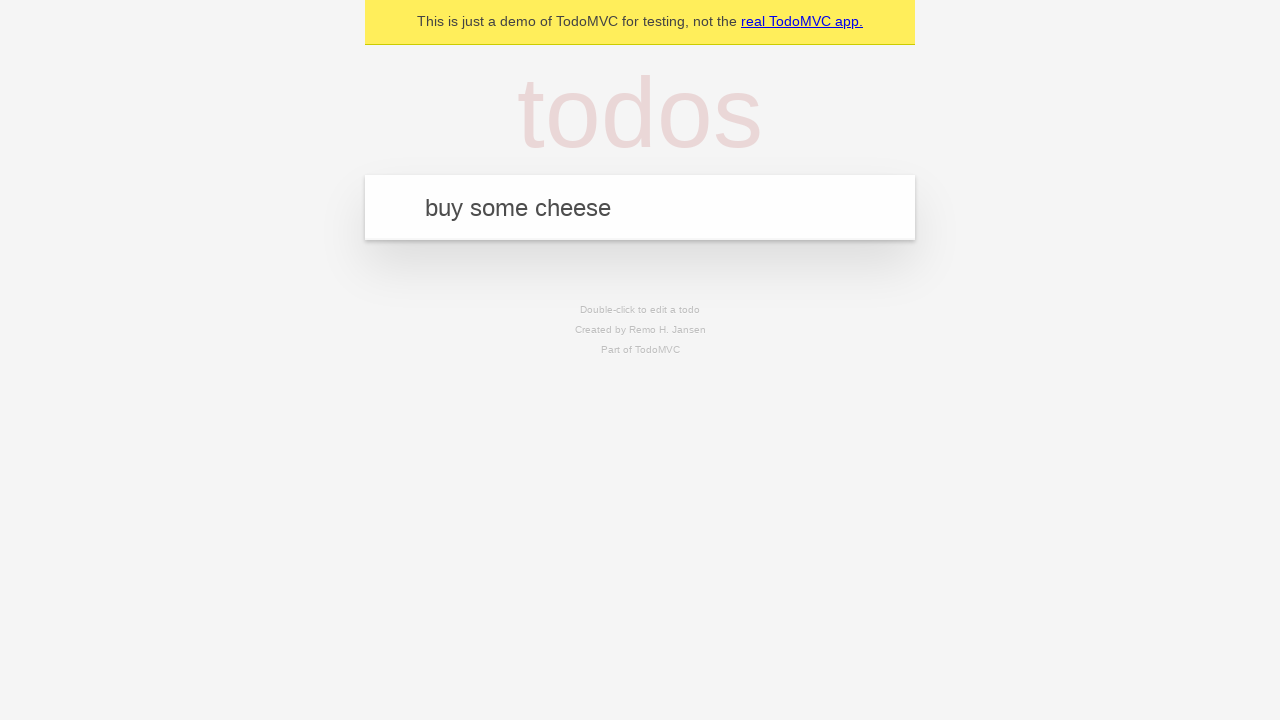

Pressed Enter to add first todo item on internal:attr=[placeholder="What needs to be done?"i]
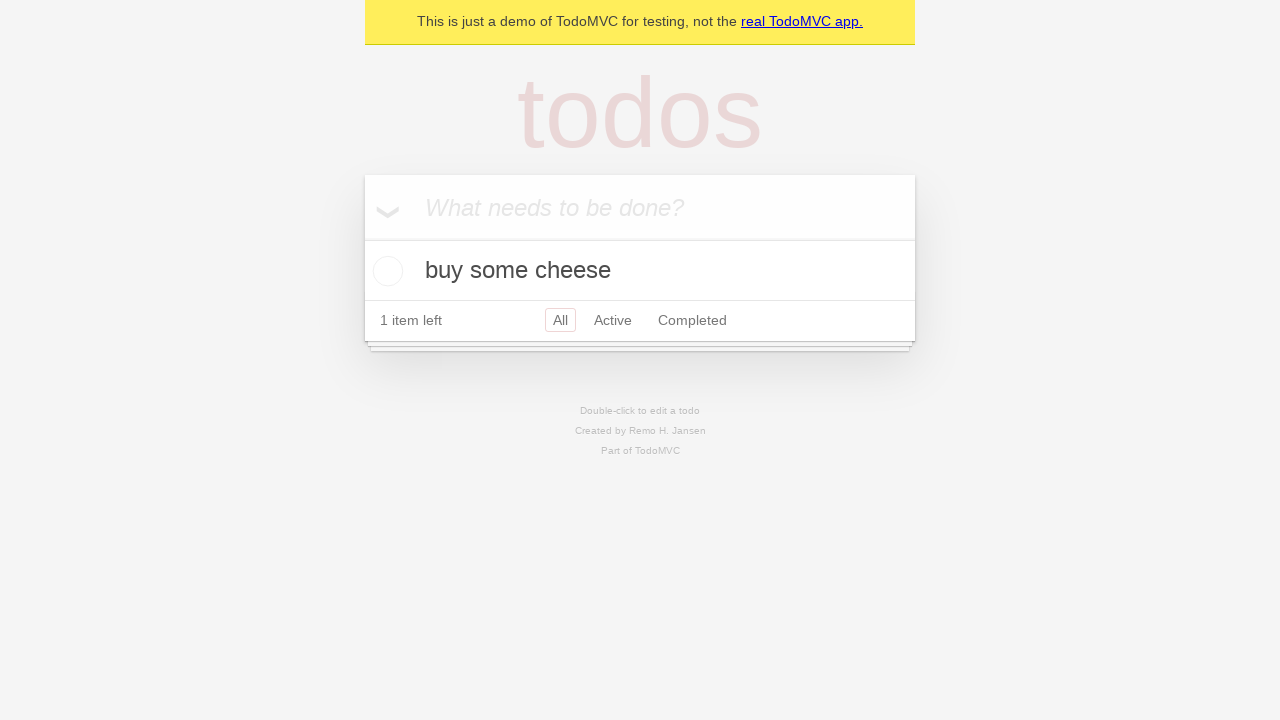

Filled todo input with 'feed the cat' on internal:attr=[placeholder="What needs to be done?"i]
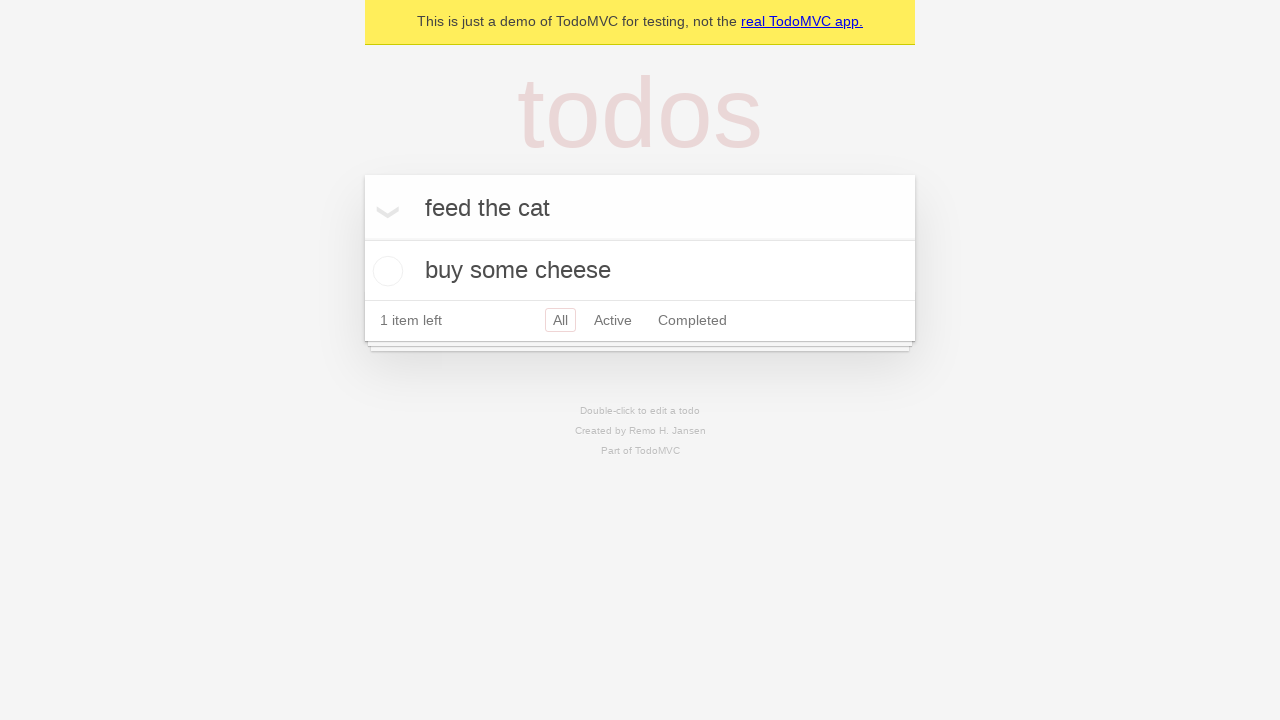

Pressed Enter to add second todo item on internal:attr=[placeholder="What needs to be done?"i]
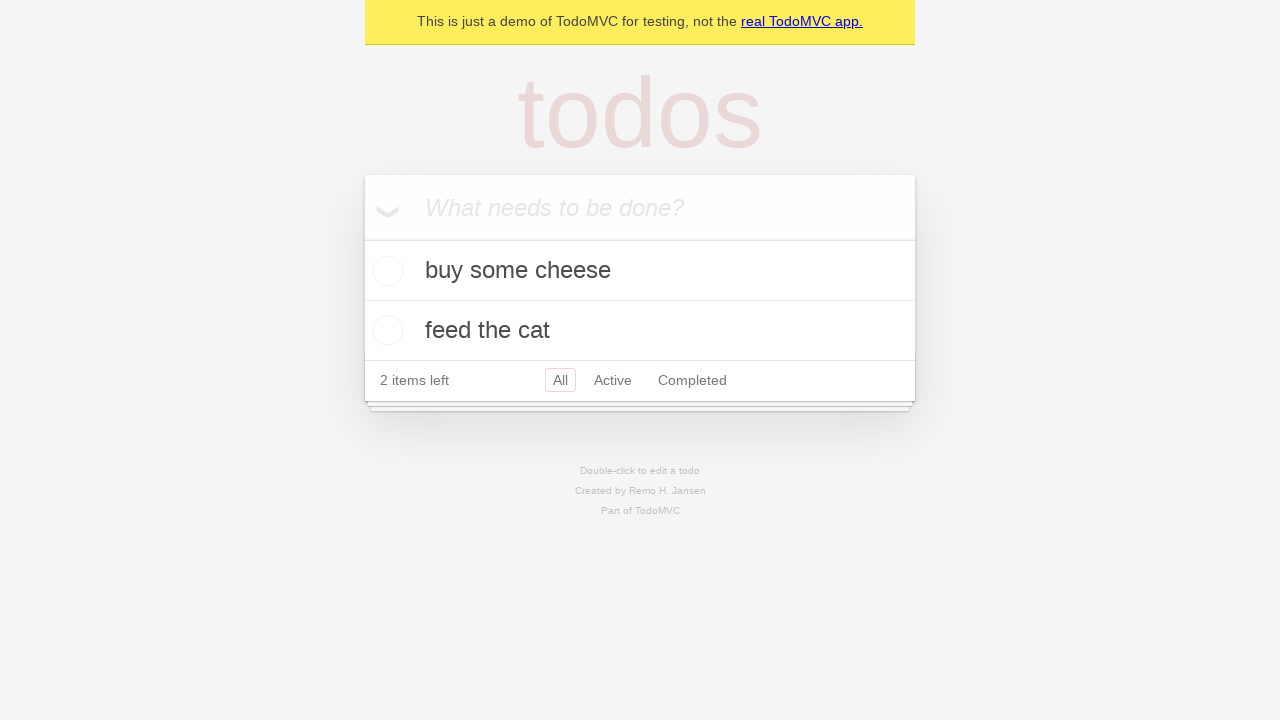

Filled todo input with 'book a doctors appointment' on internal:attr=[placeholder="What needs to be done?"i]
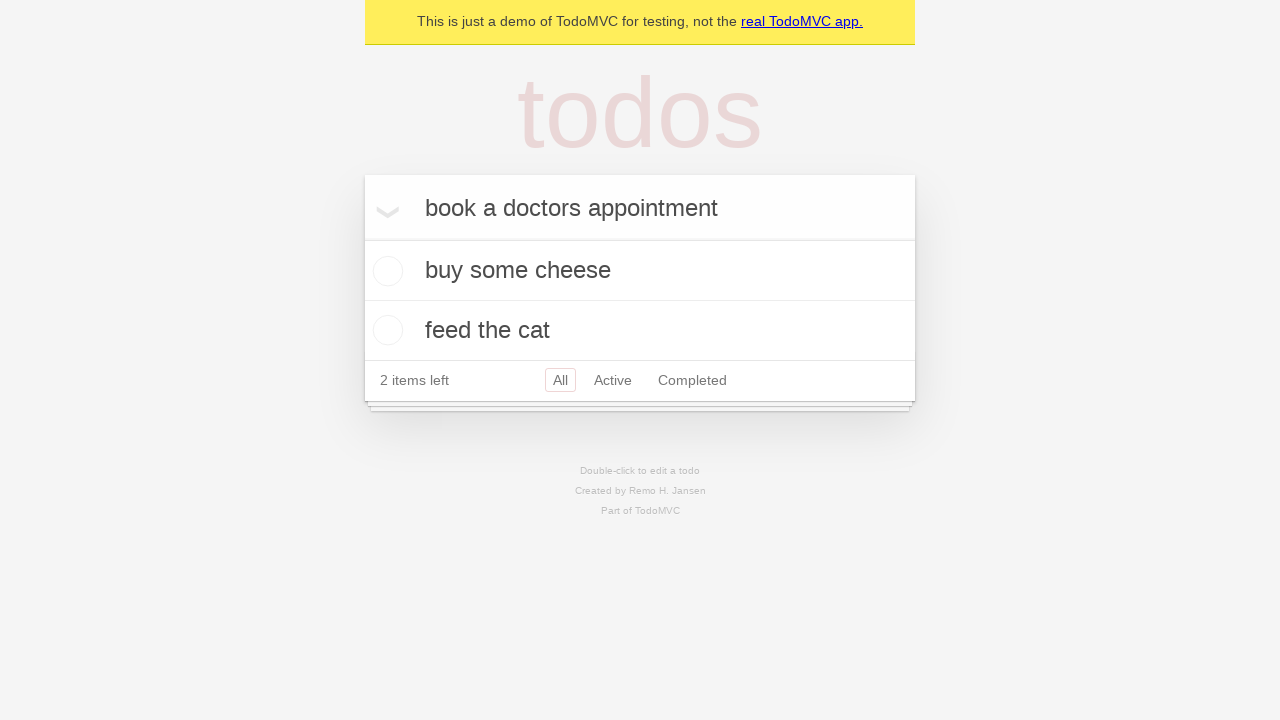

Pressed Enter to add third todo item on internal:attr=[placeholder="What needs to be done?"i]
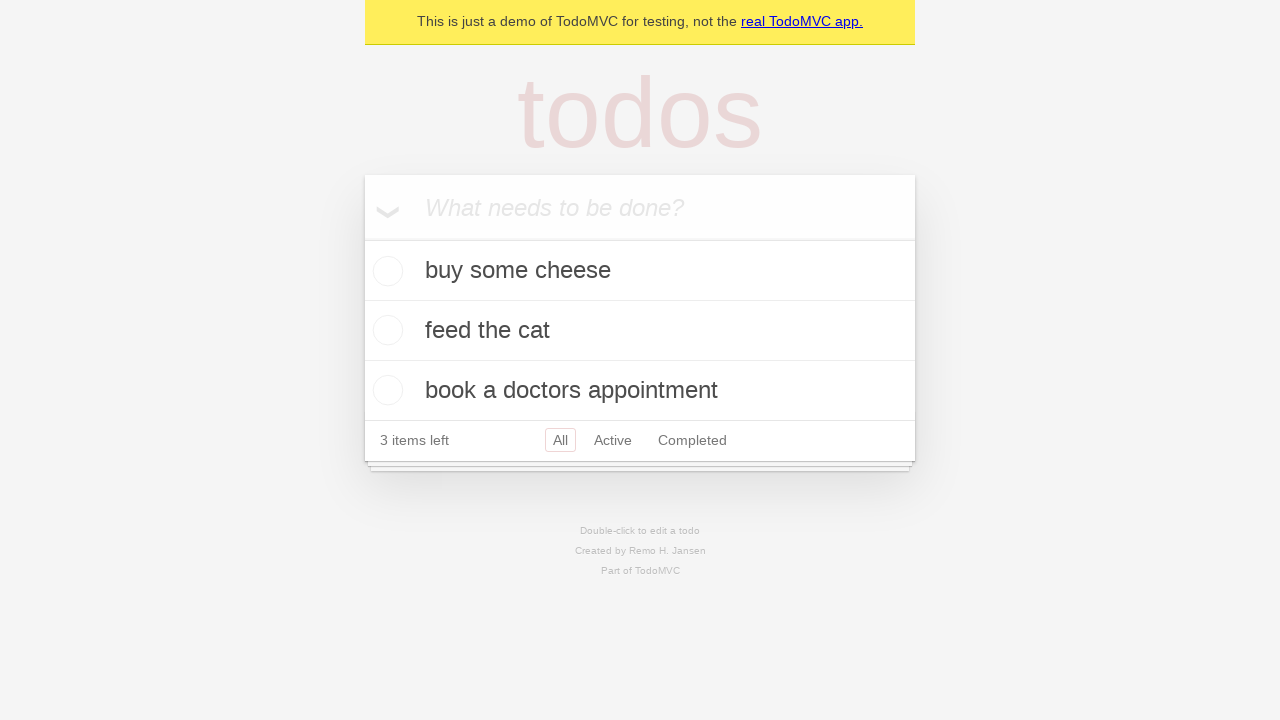

Verified all 3 todo items are rendered in the DOM
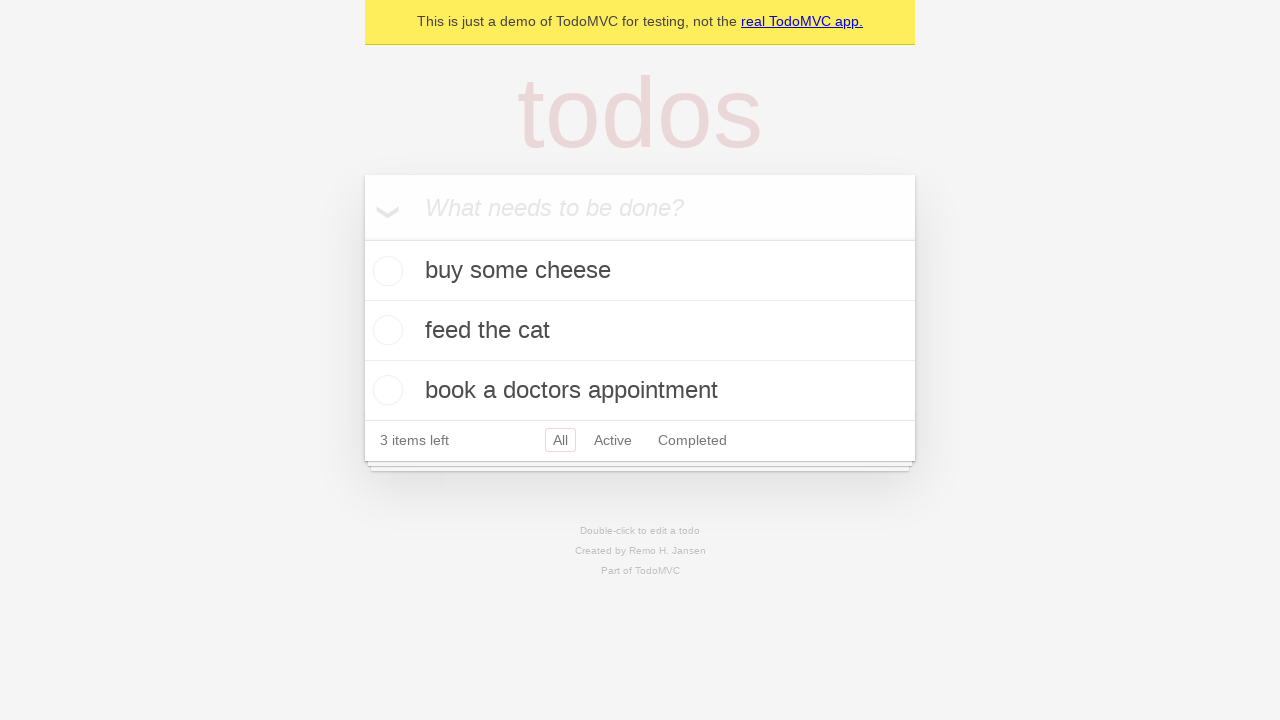

Verified '3 items left' counter is visible, confirming items appended to bottom of list
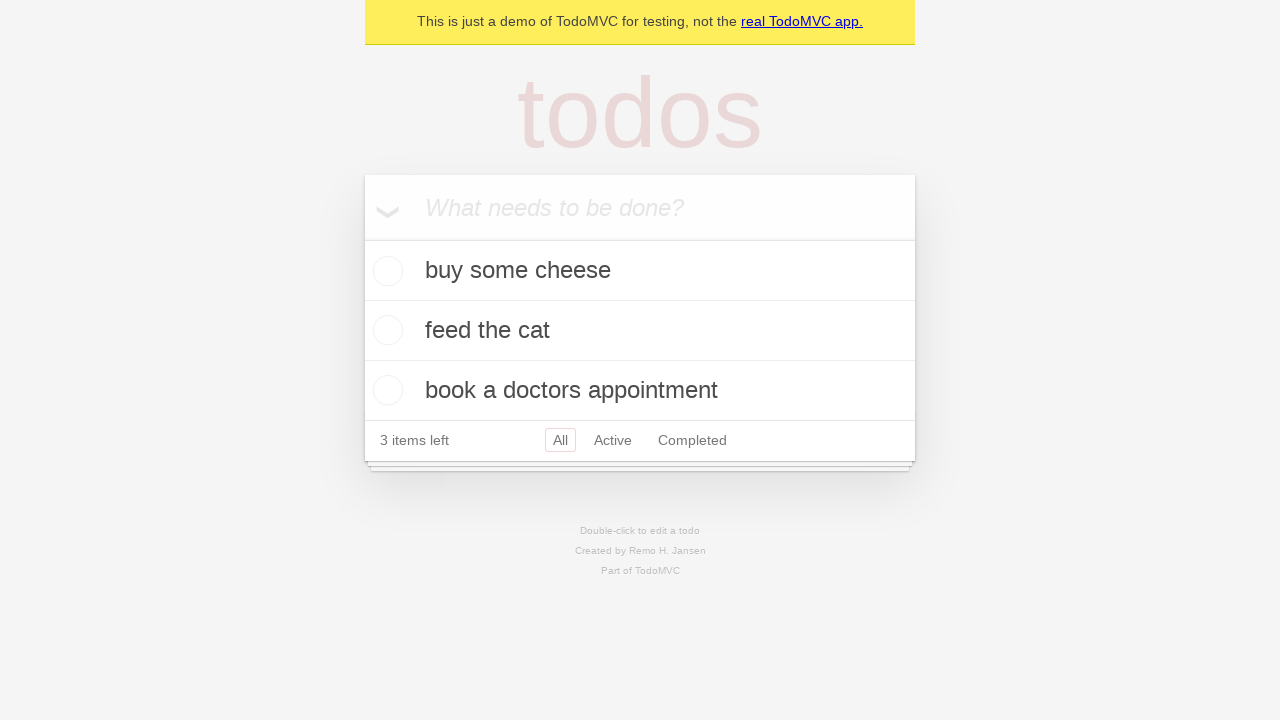

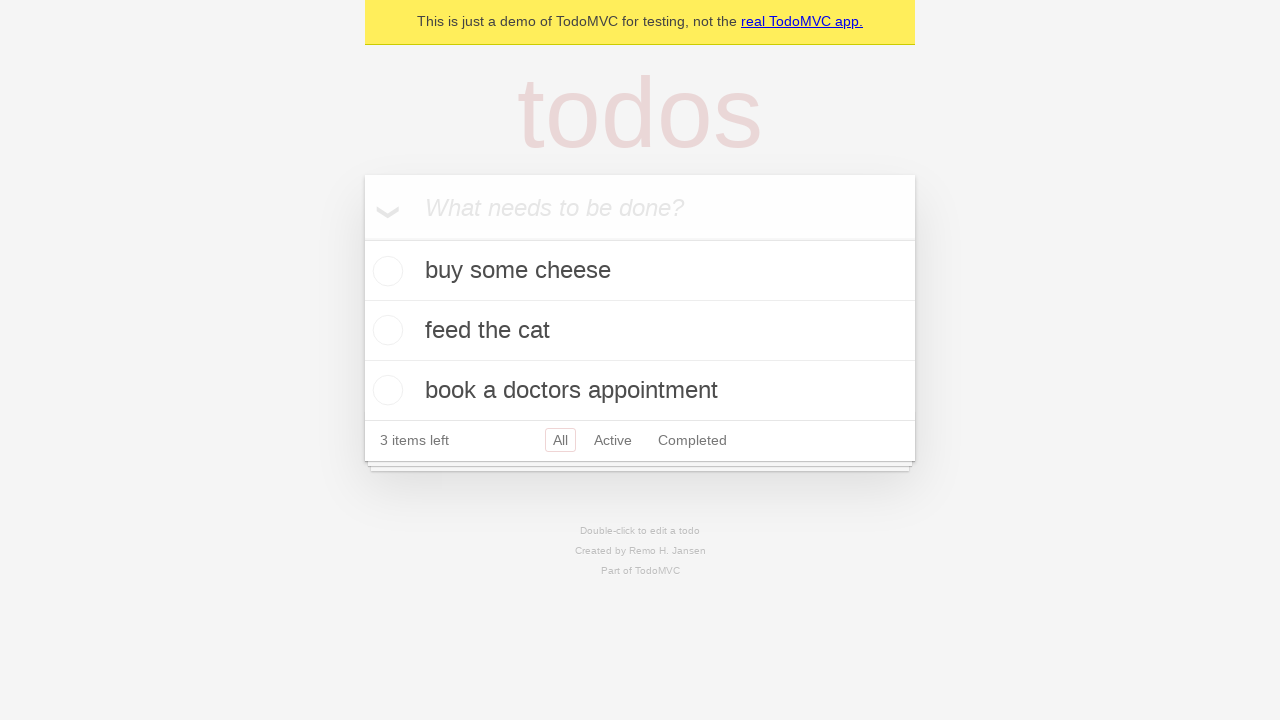